Tests the University of Pennsylvania directory search by entering first and last name and submitting the search form

Starting URL: https://medley.isc-seo.upenn.edu/directory/jsp/fast.do

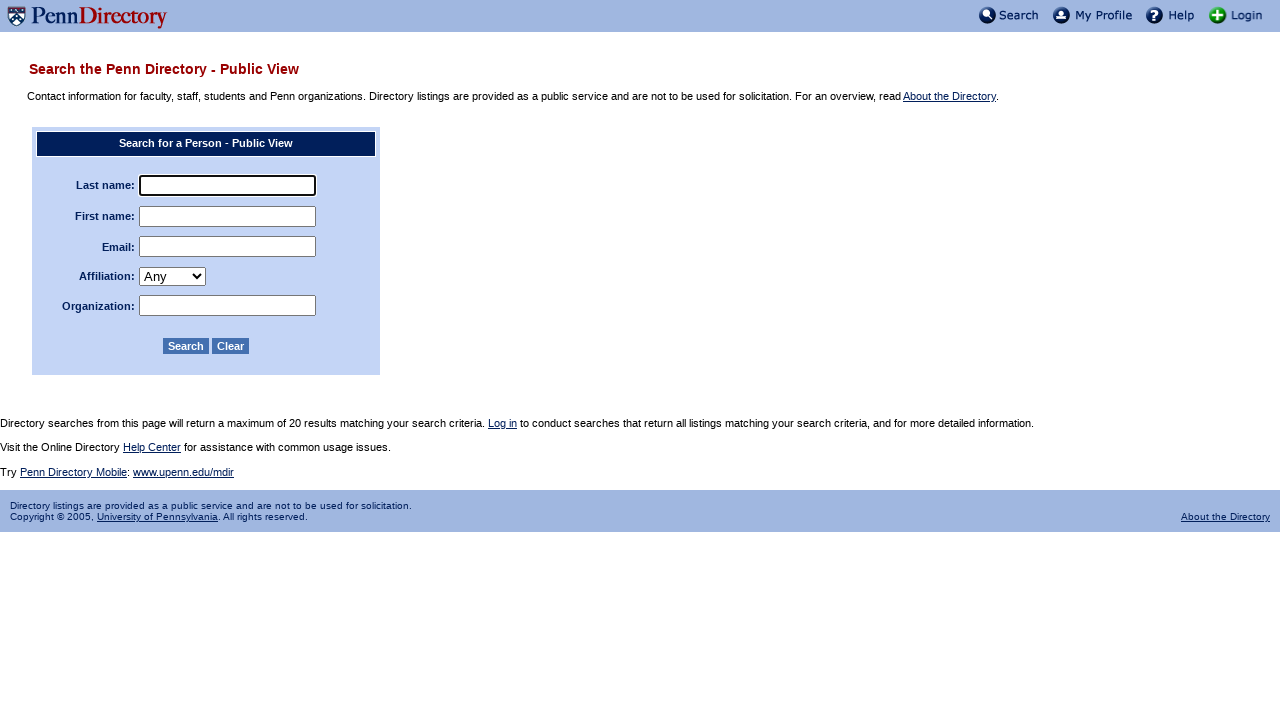

Filled last name field with 'Smith' on input[name='lastName']
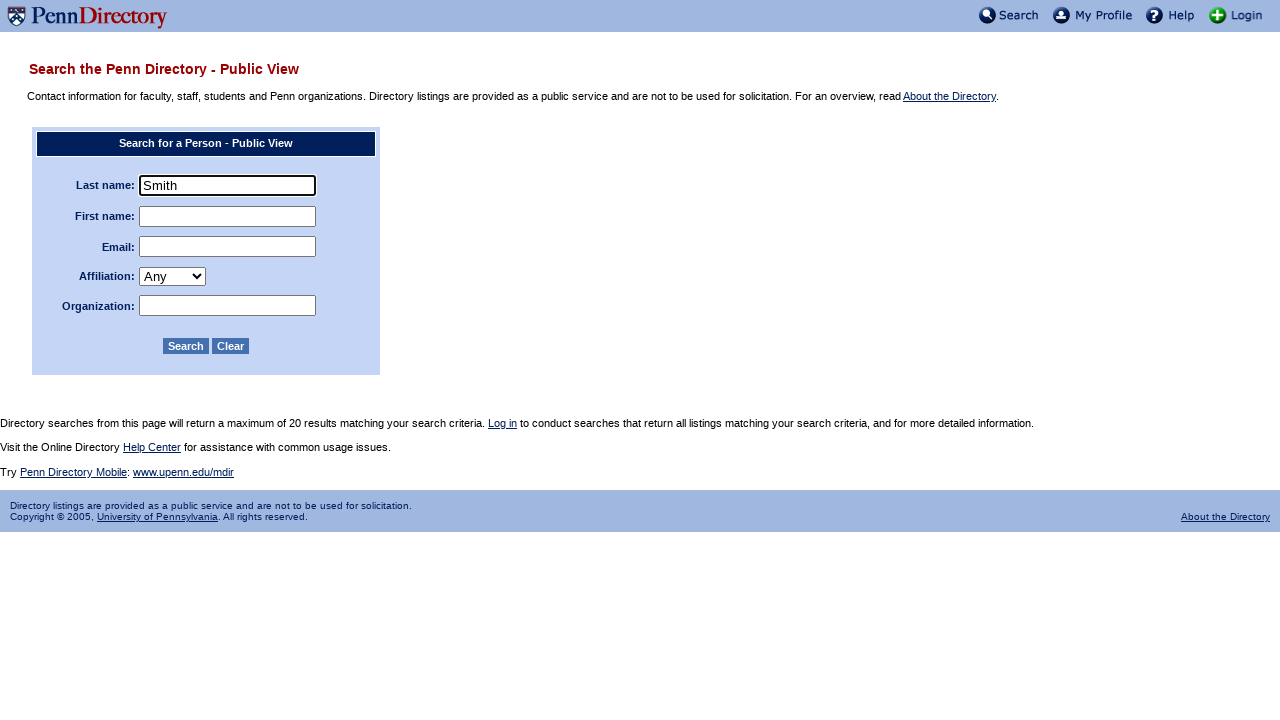

Filled first name field with 'John' on .fastFormField >> nth=1
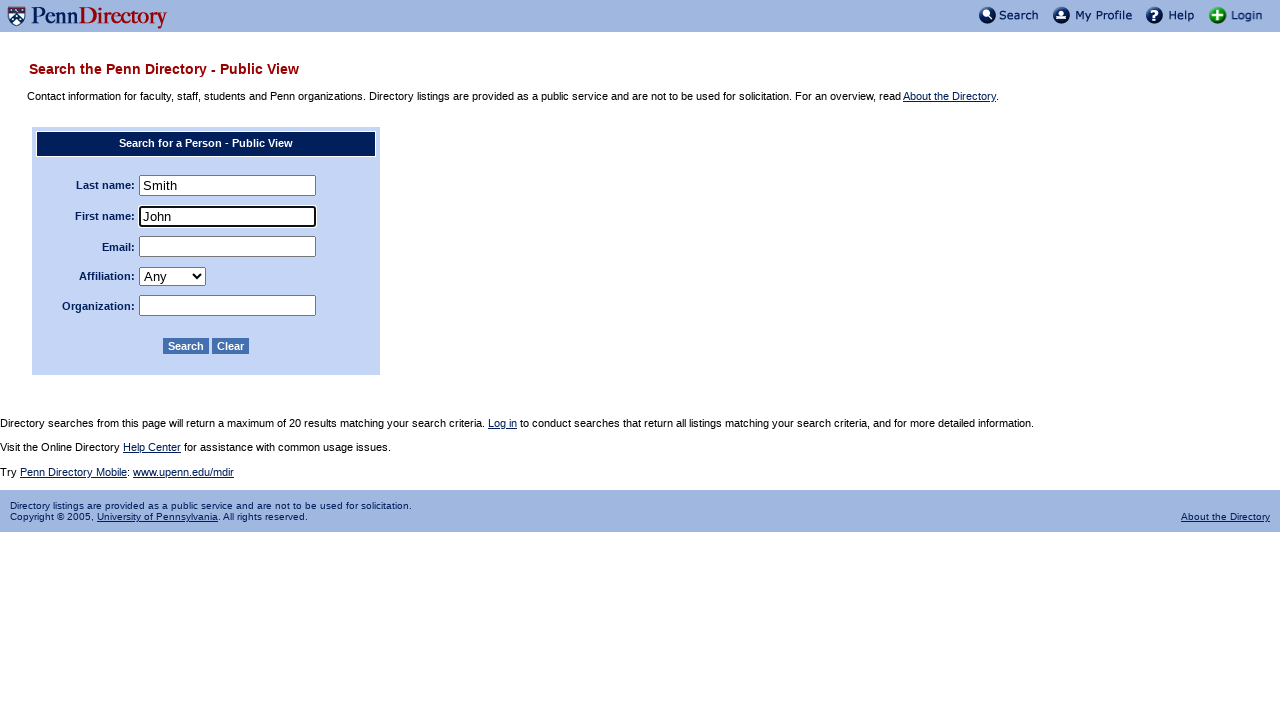

Clicked search button to submit directory search form at (186, 346) on .fastButtonLinkText
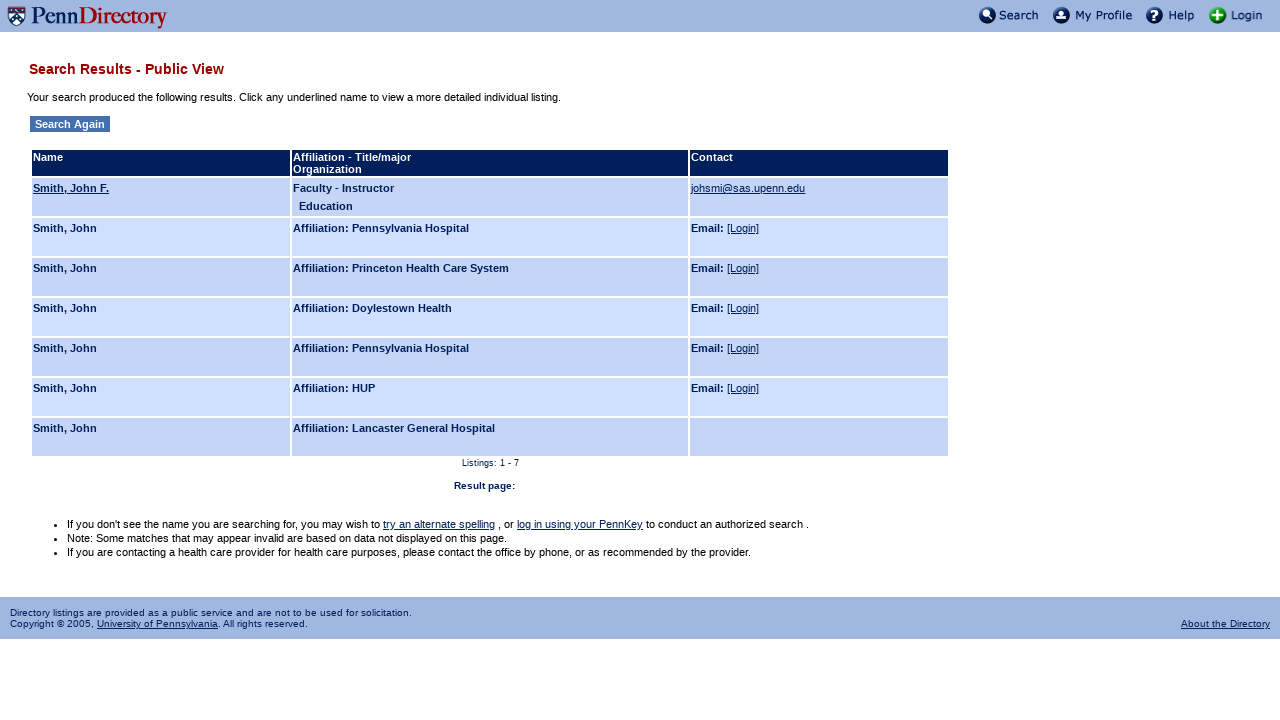

Waited for search results to load
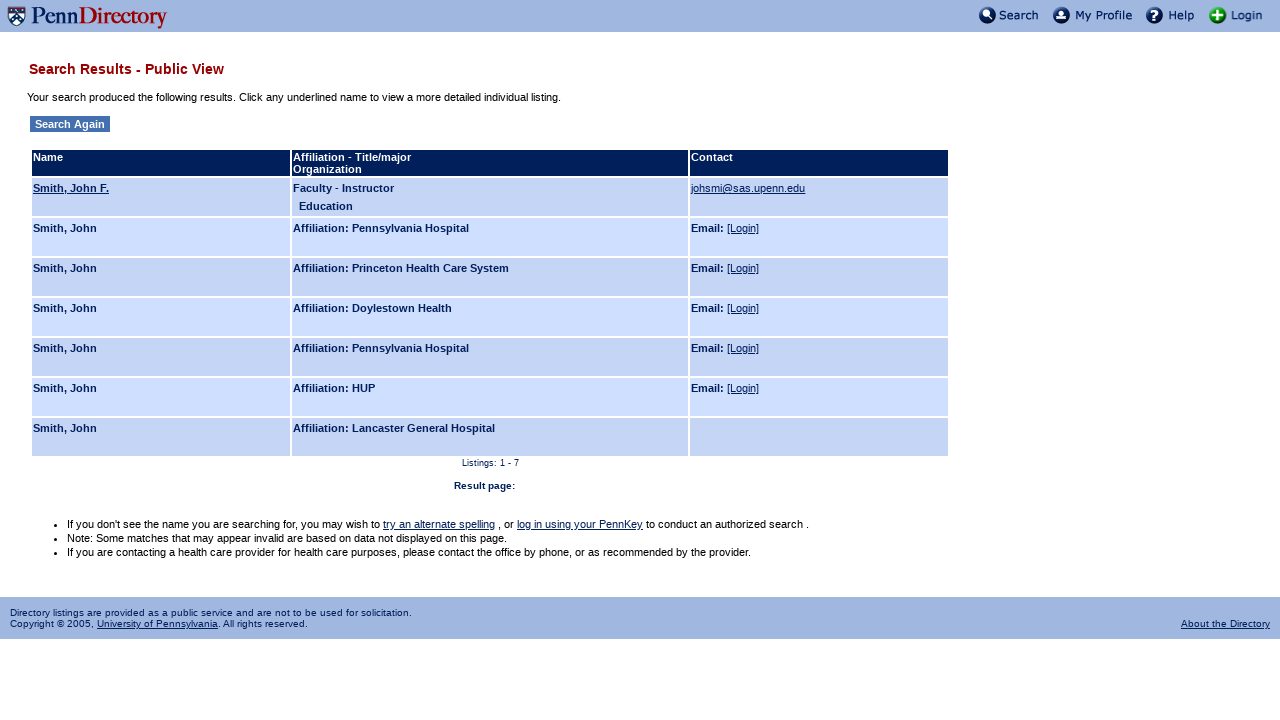

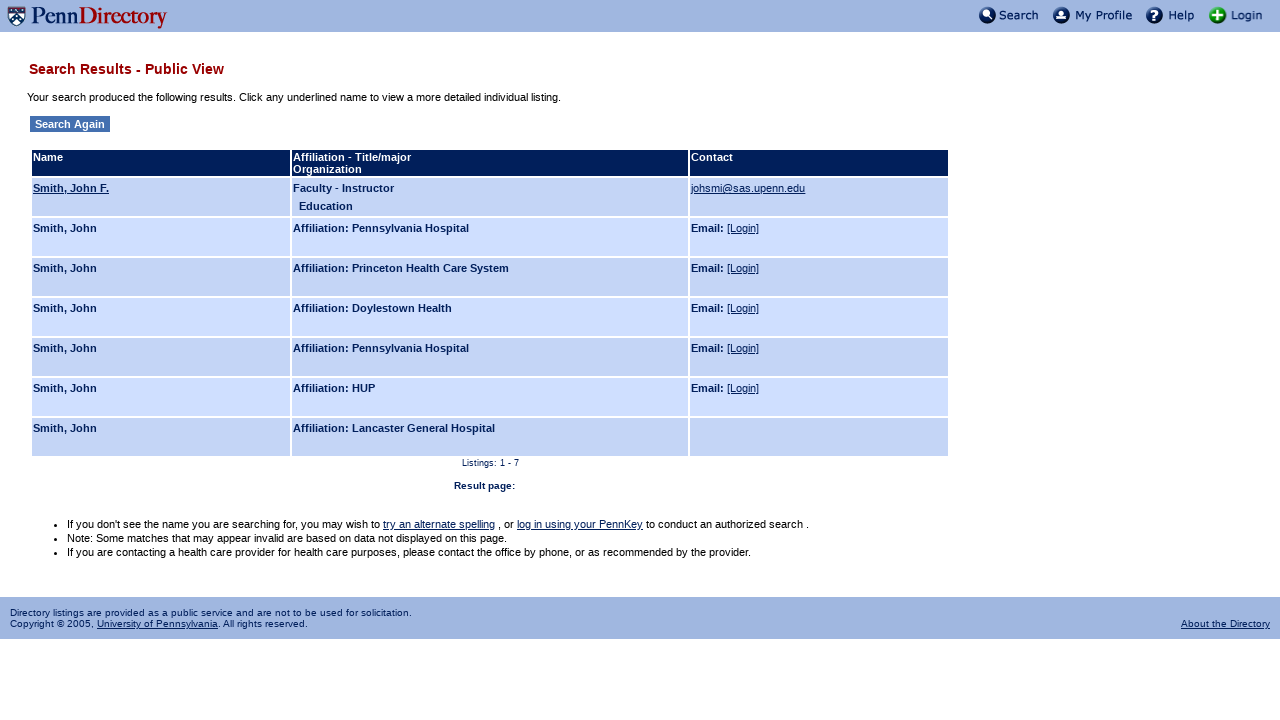